Tests keyboard input functionality by entering text in a number input field and using arrow keys to increment and decrement values

Starting URL: https://the-internet.herokuapp.com/inputs

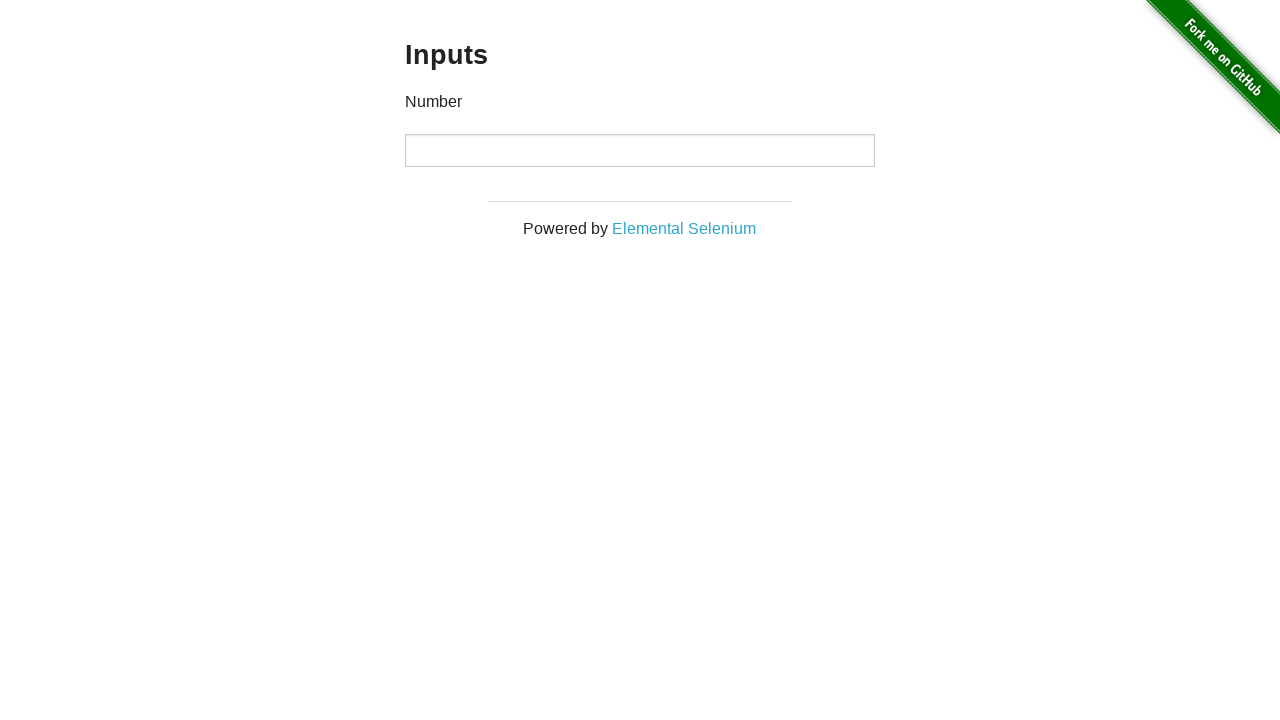

Filled number input field with initial value '5' on //p[contains(text(),'Number')]/following::input
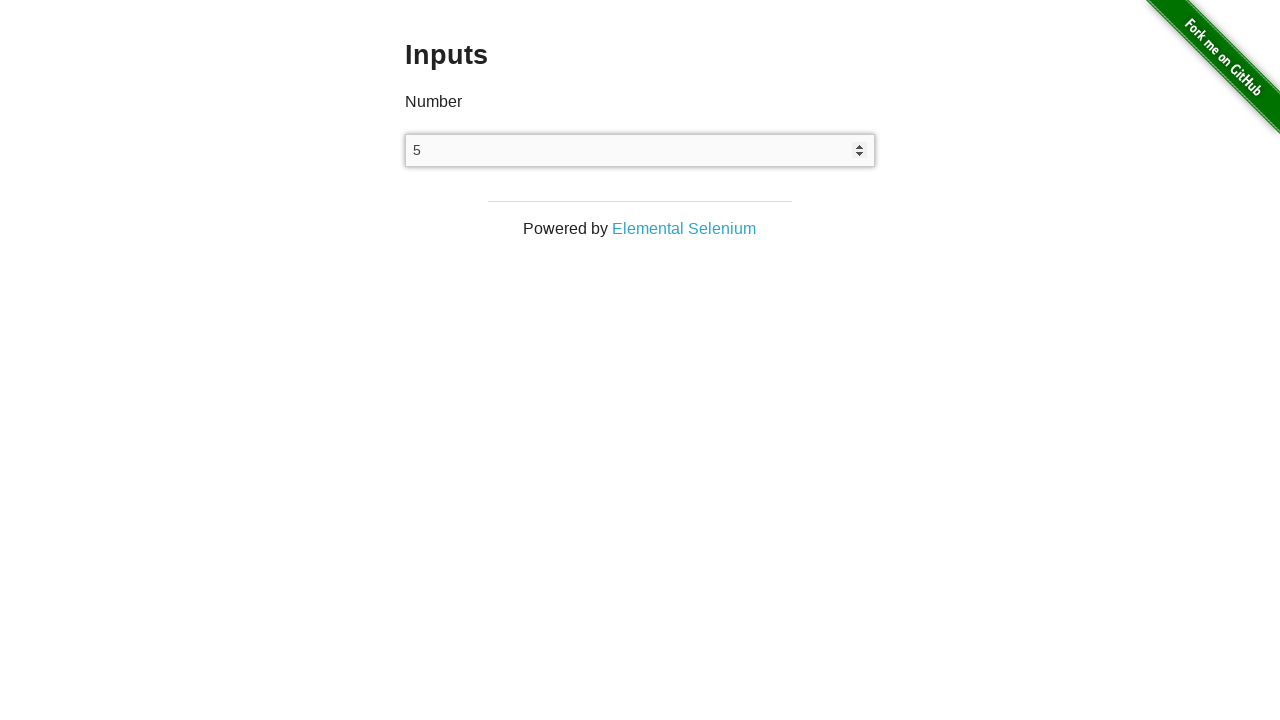

Pressed ArrowUp key to increment value (press 1/5)
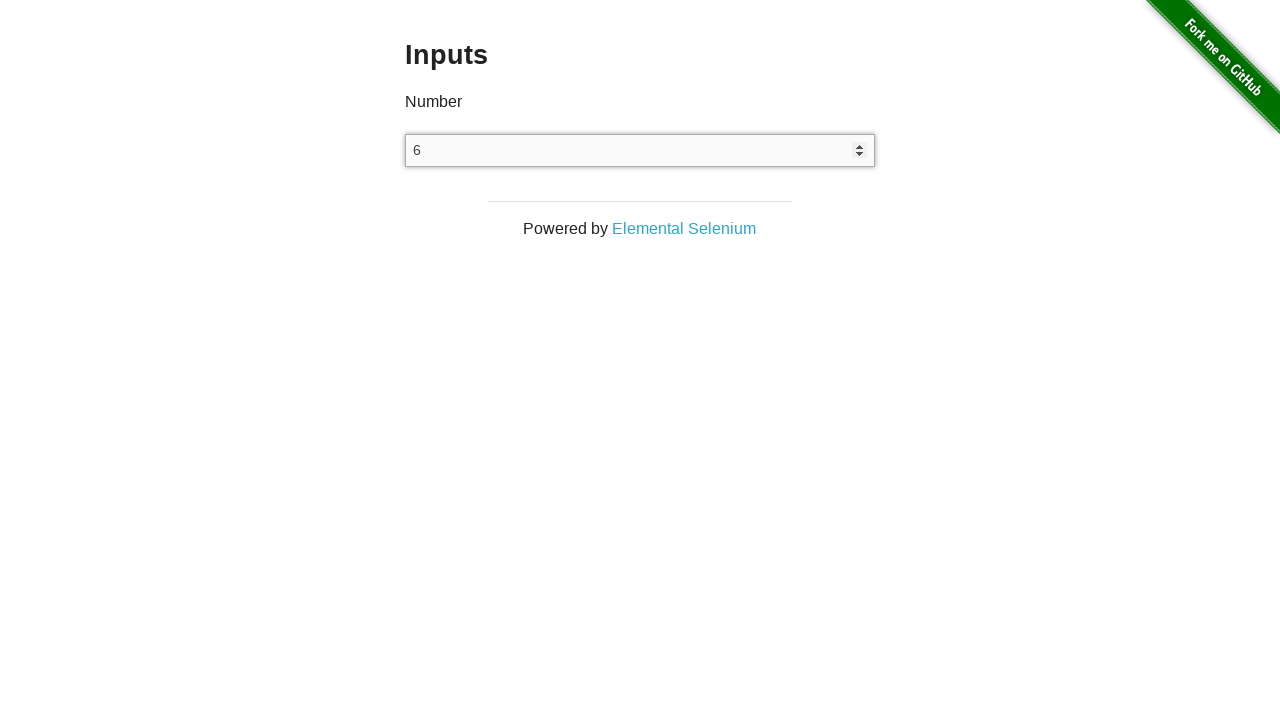

Pressed ArrowUp key to increment value (press 2/5)
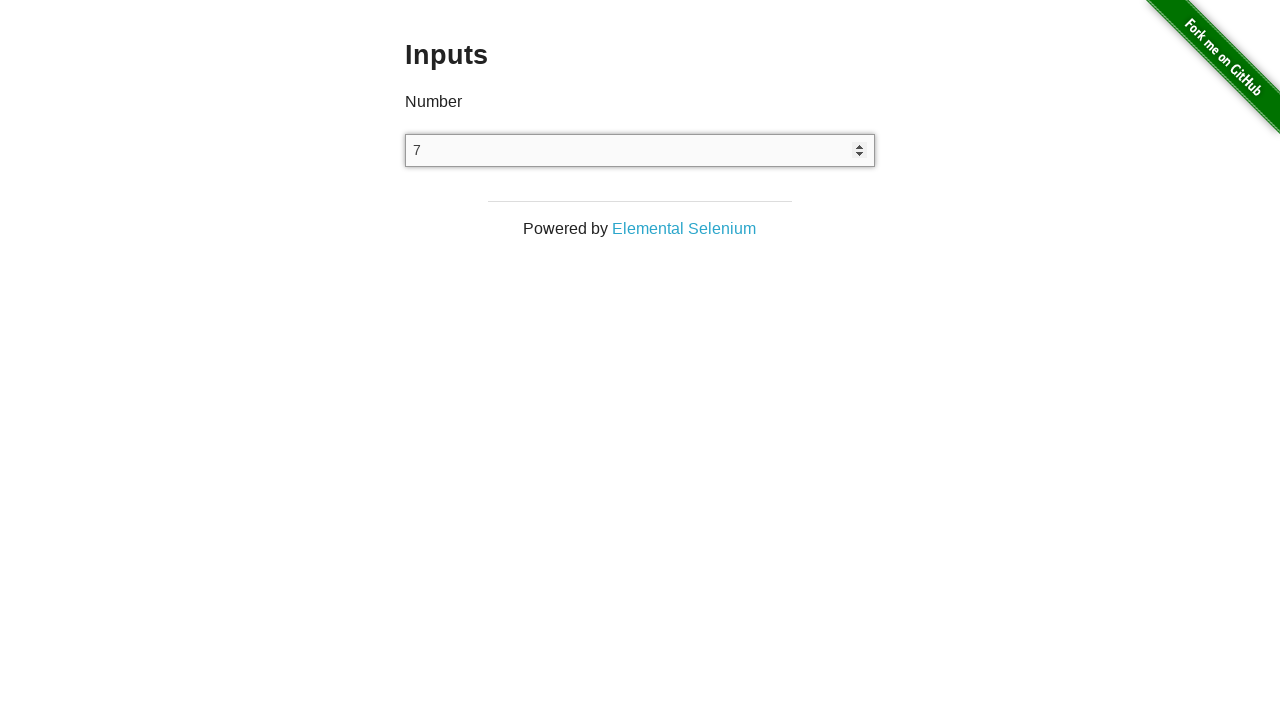

Pressed ArrowUp key to increment value (press 3/5)
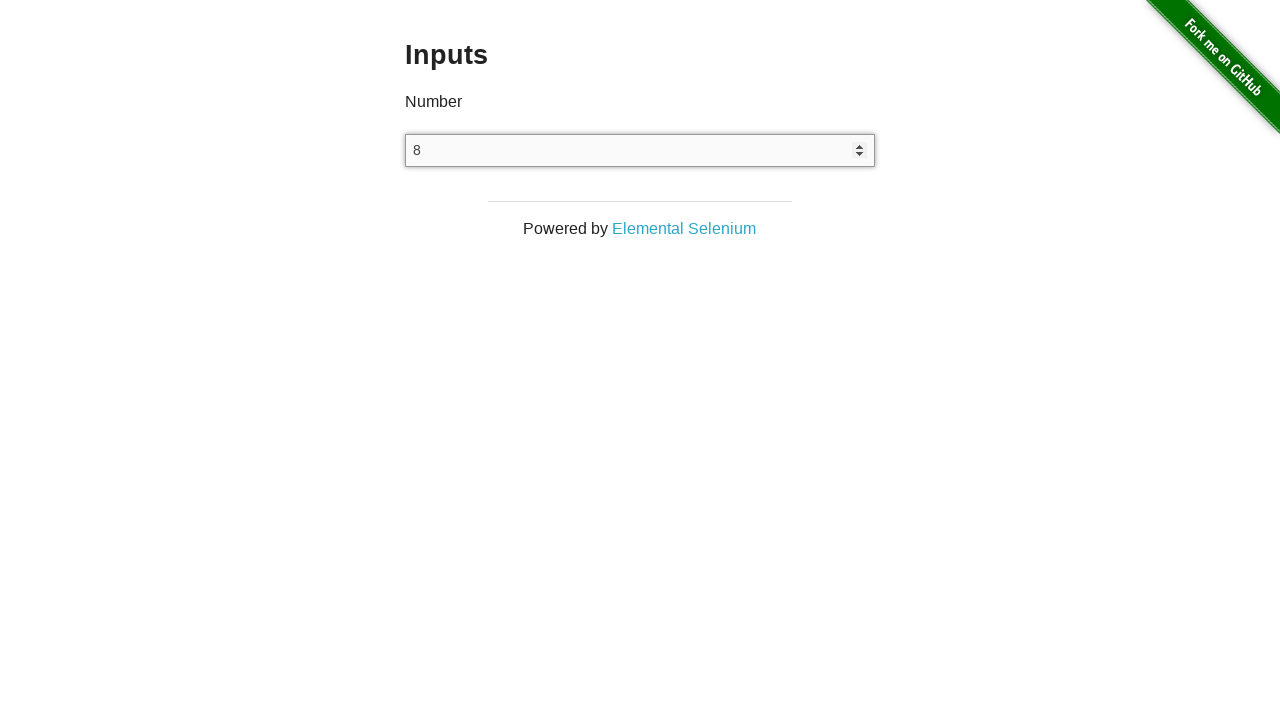

Pressed ArrowUp key to increment value (press 4/5)
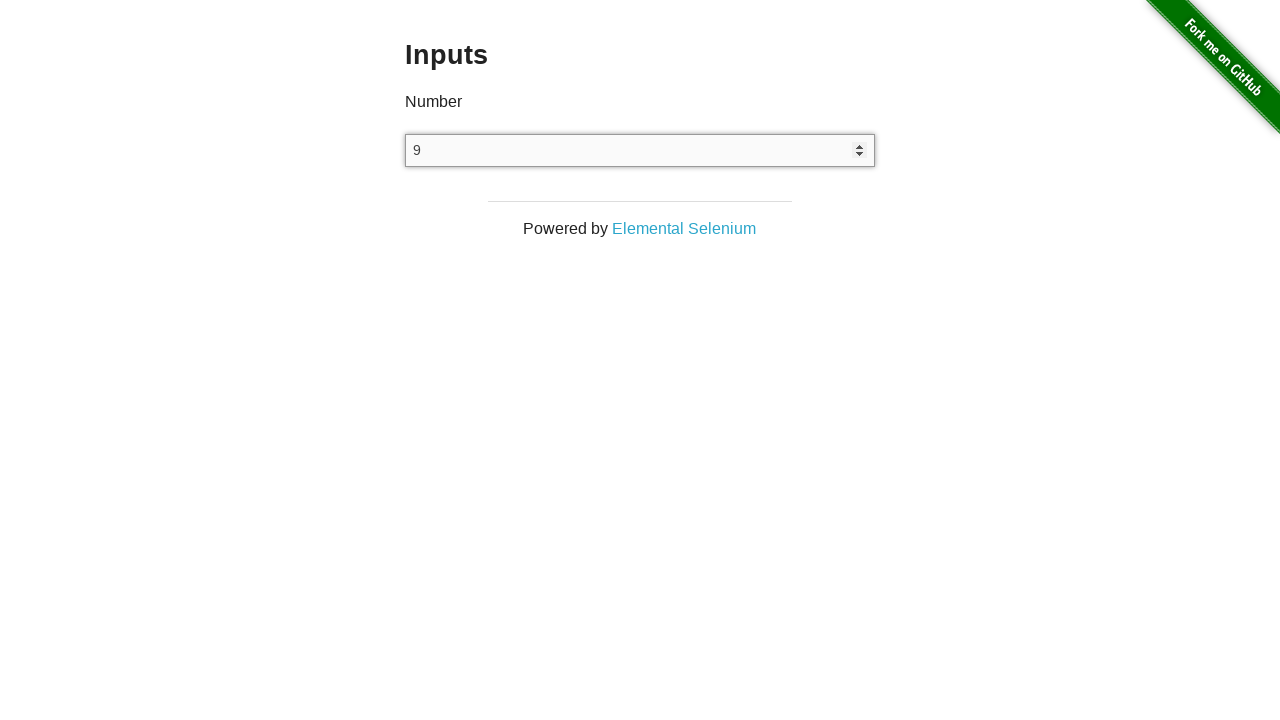

Pressed ArrowUp key to increment value (press 5/5)
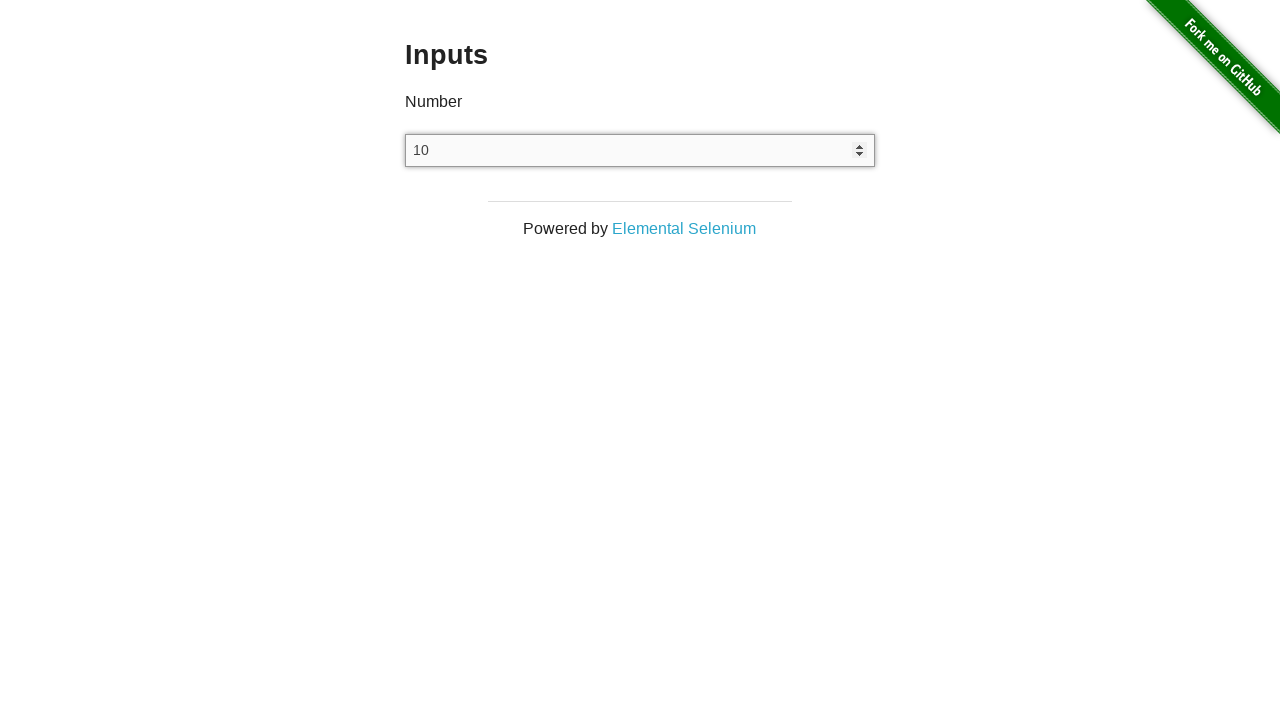

Pressed ArrowDown key to decrement value (press 1/10)
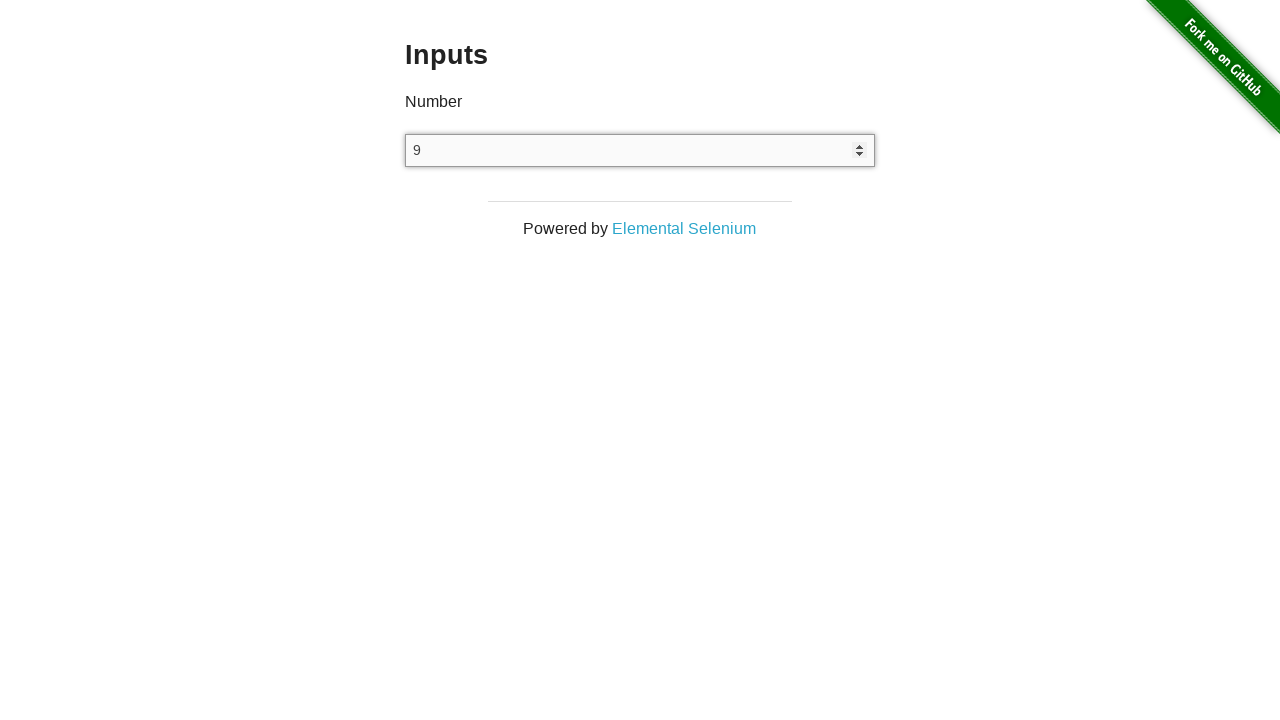

Pressed ArrowDown key to decrement value (press 2/10)
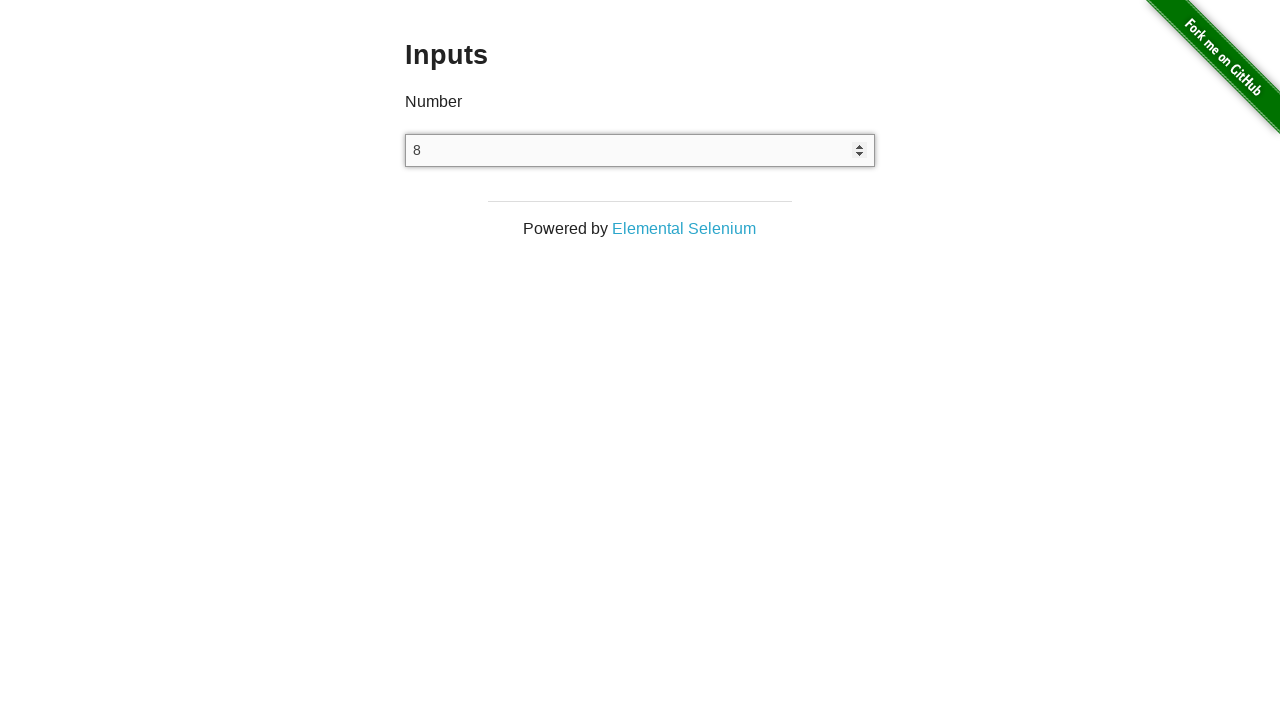

Pressed ArrowDown key to decrement value (press 3/10)
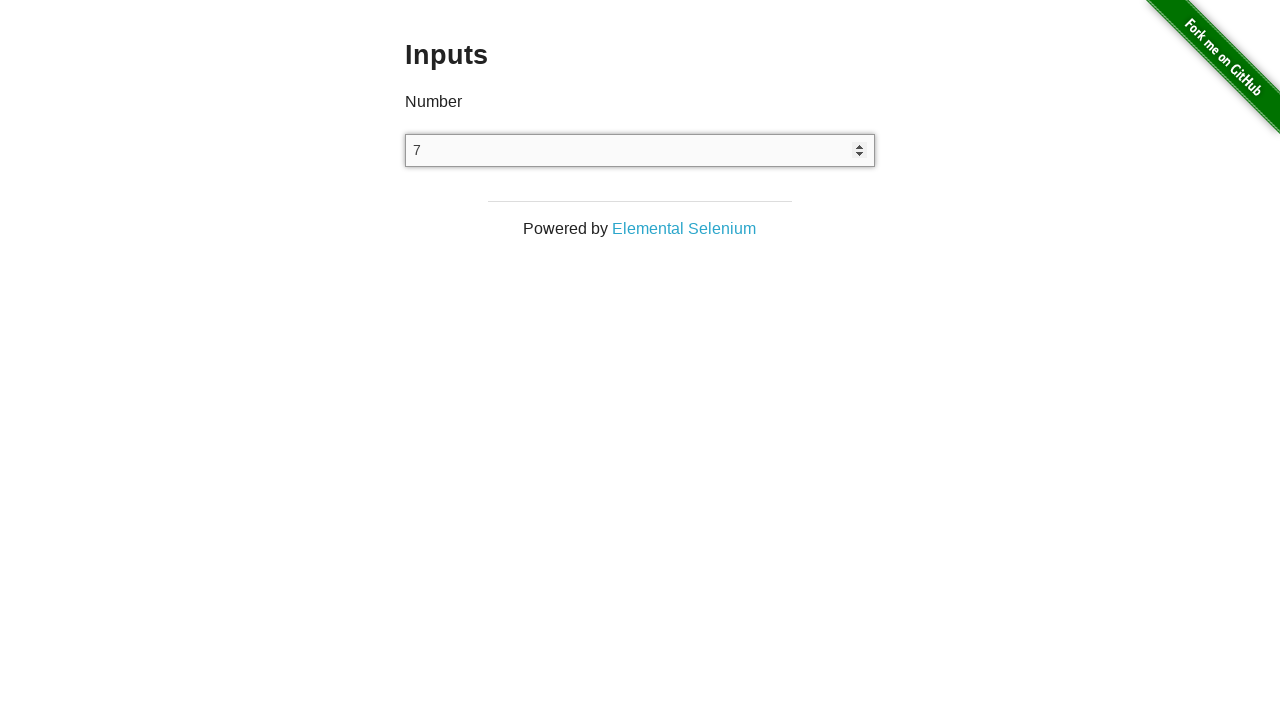

Pressed ArrowDown key to decrement value (press 4/10)
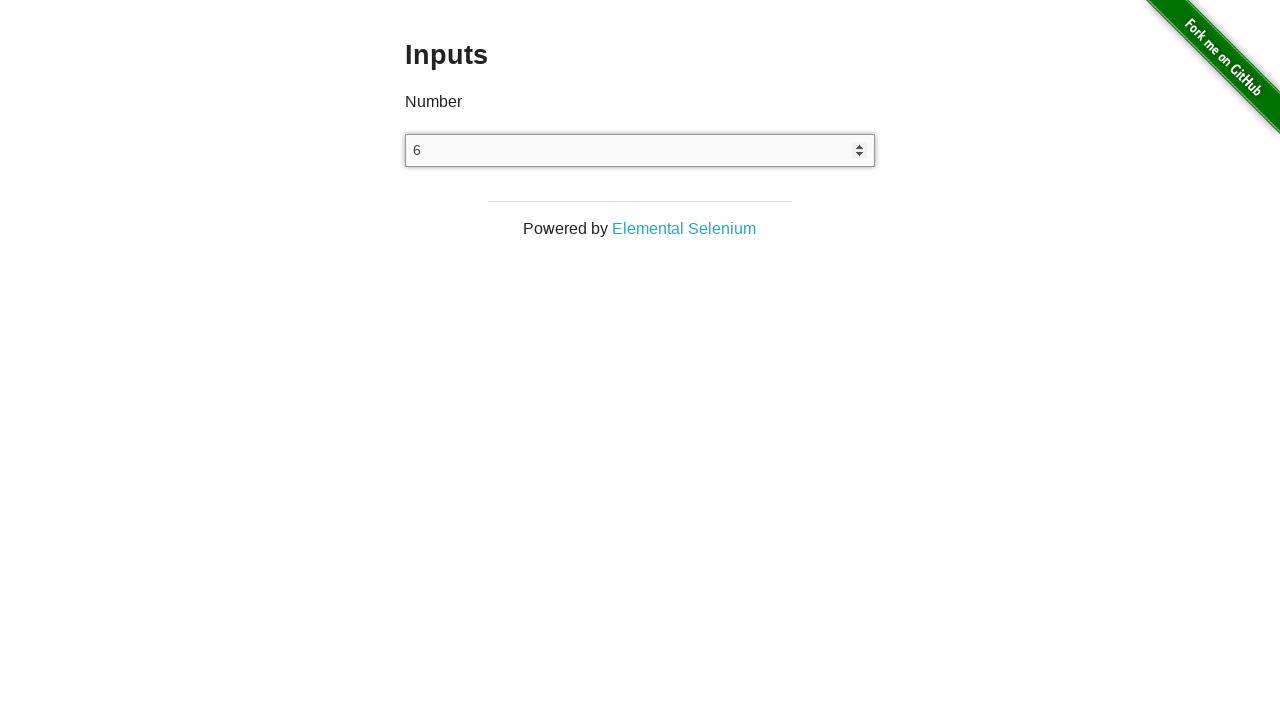

Pressed ArrowDown key to decrement value (press 5/10)
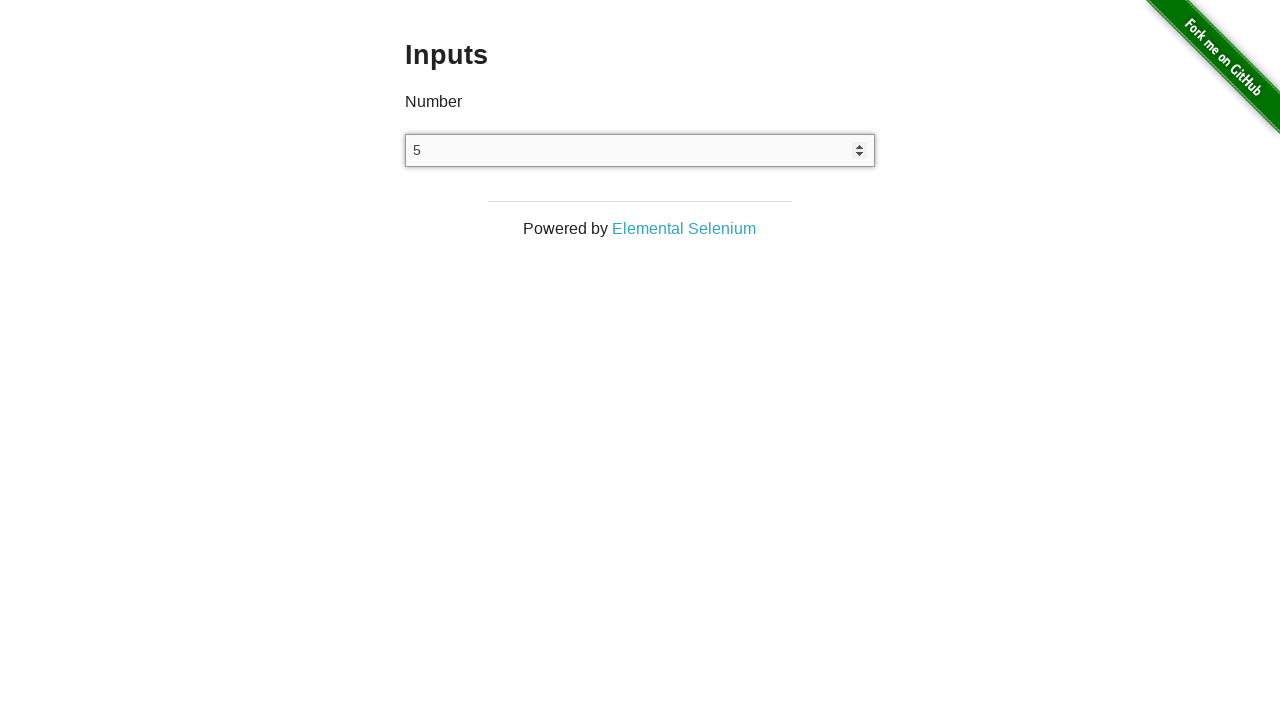

Pressed ArrowDown key to decrement value (press 6/10)
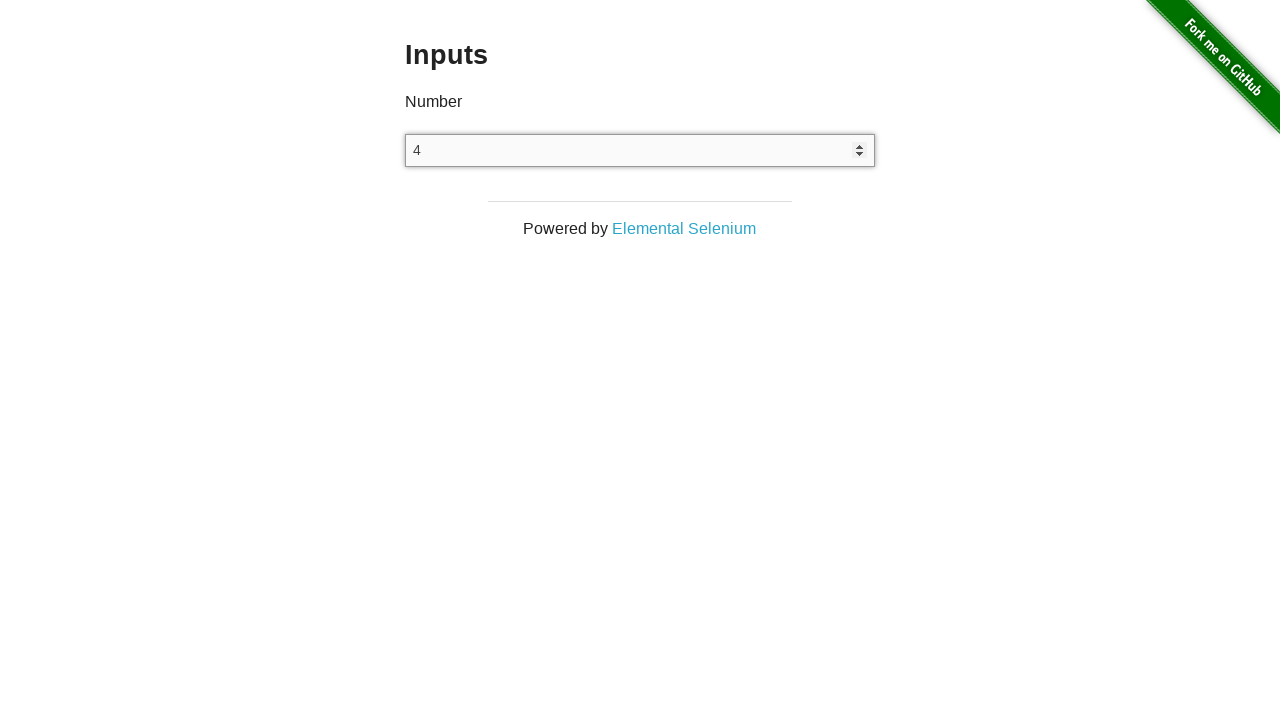

Pressed ArrowDown key to decrement value (press 7/10)
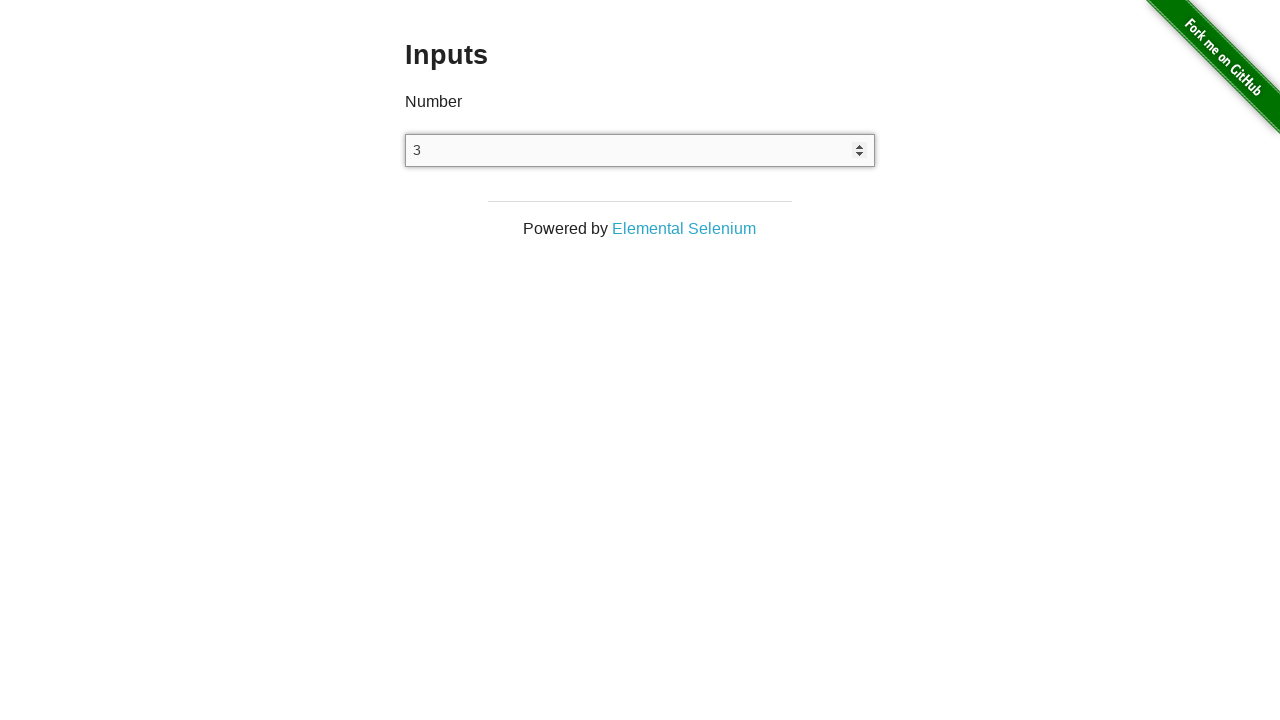

Pressed ArrowDown key to decrement value (press 8/10)
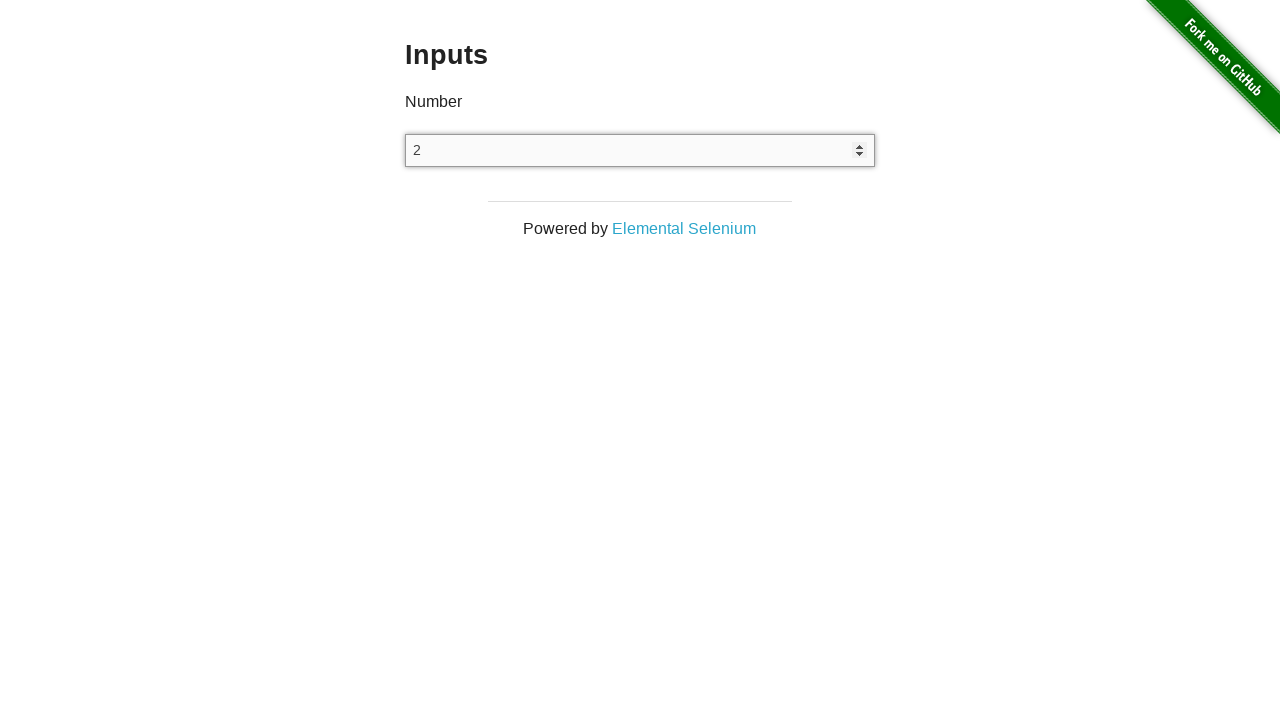

Pressed ArrowDown key to decrement value (press 9/10)
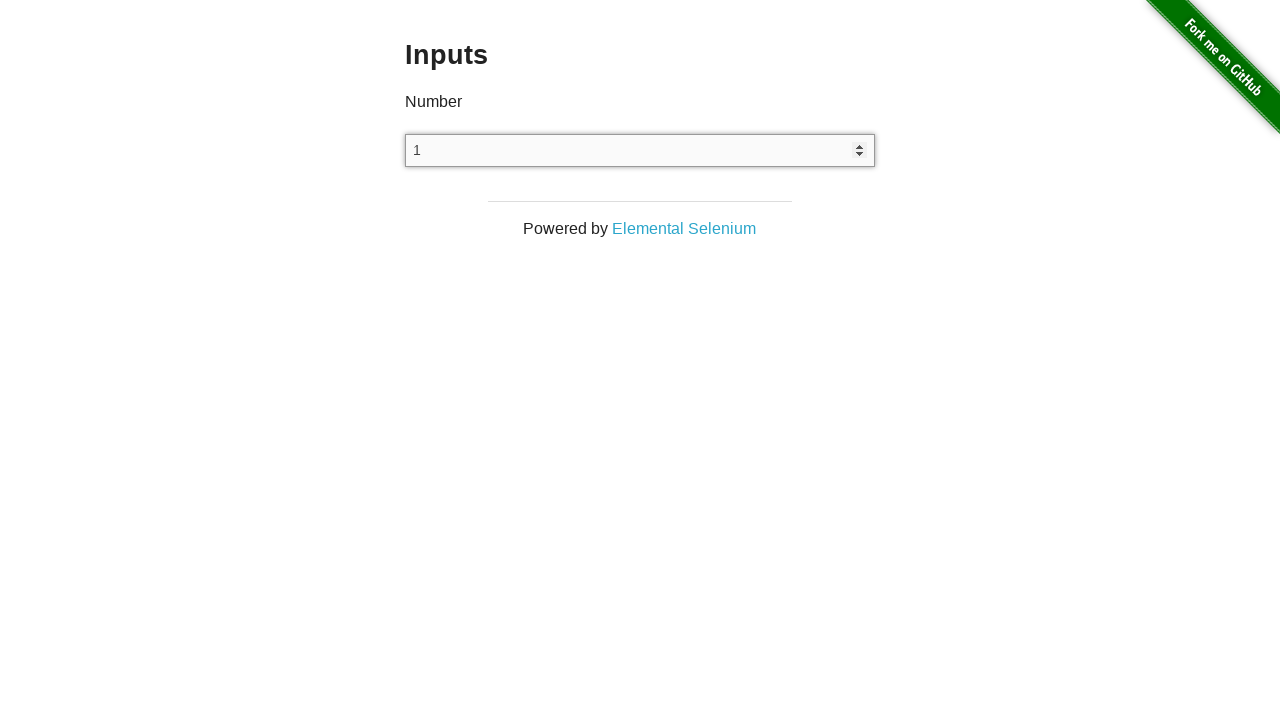

Pressed ArrowDown key to decrement value (press 10/10)
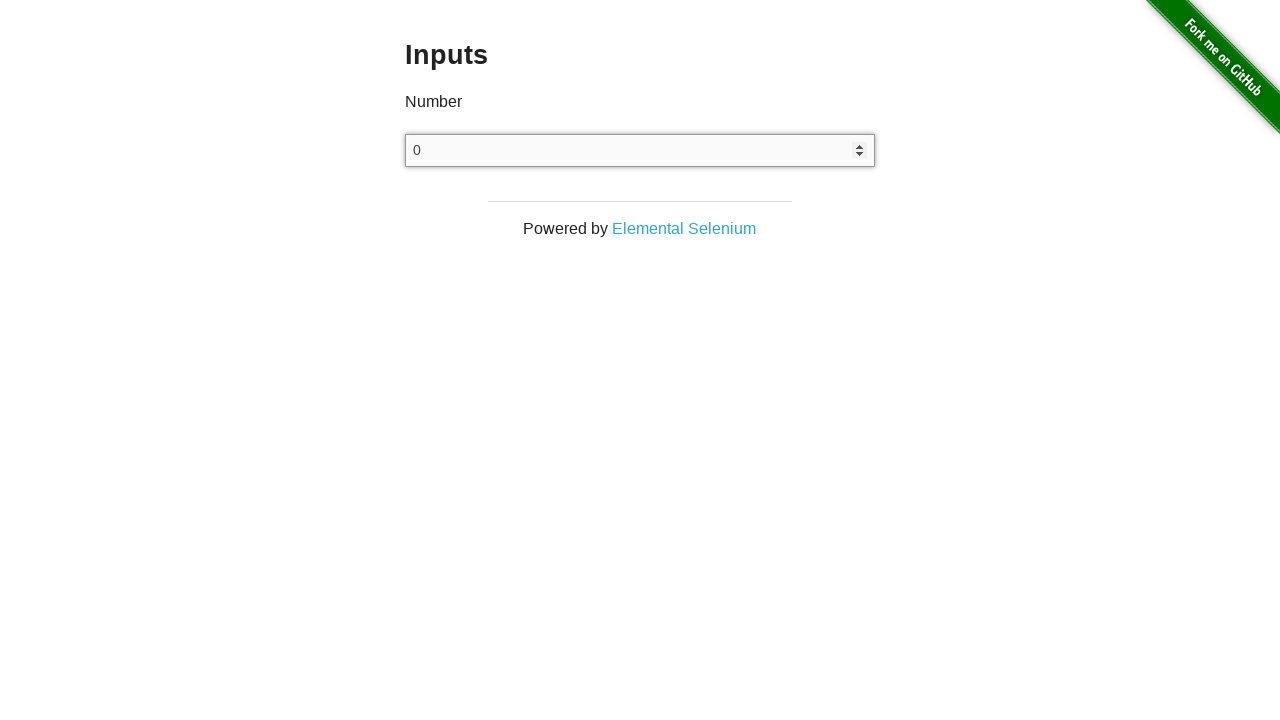

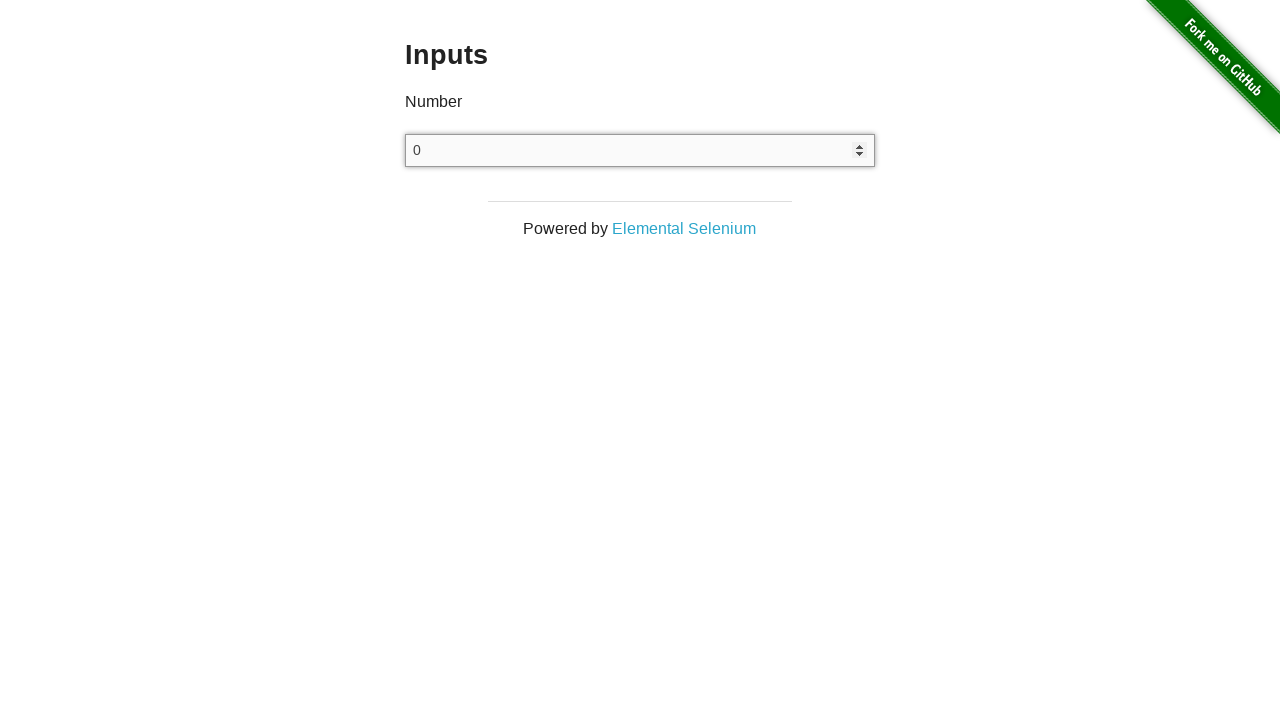